Tests deselecting two checkboxes and verifies they become unchecked

Starting URL: https://ultimateqa.com/simple-html-elements-for-automation/

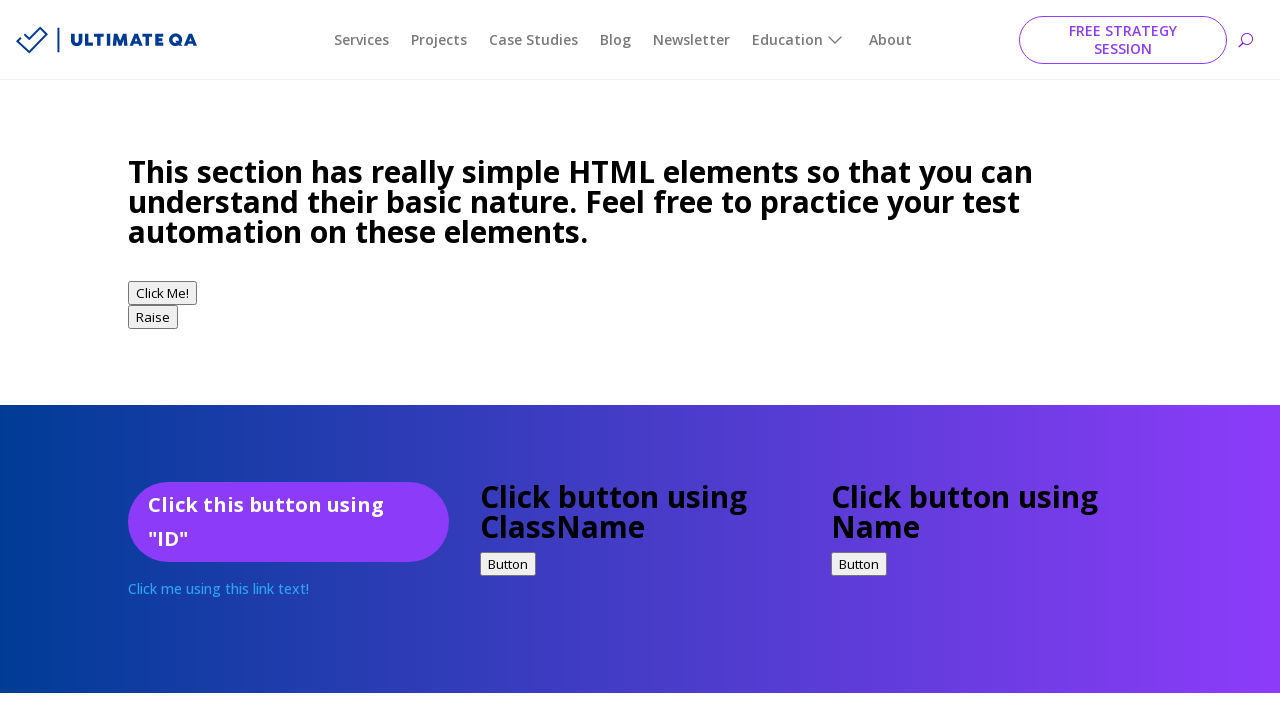

Checked 'Bike' checkbox at (138, 361) on input[type='checkbox'][value='Bike']
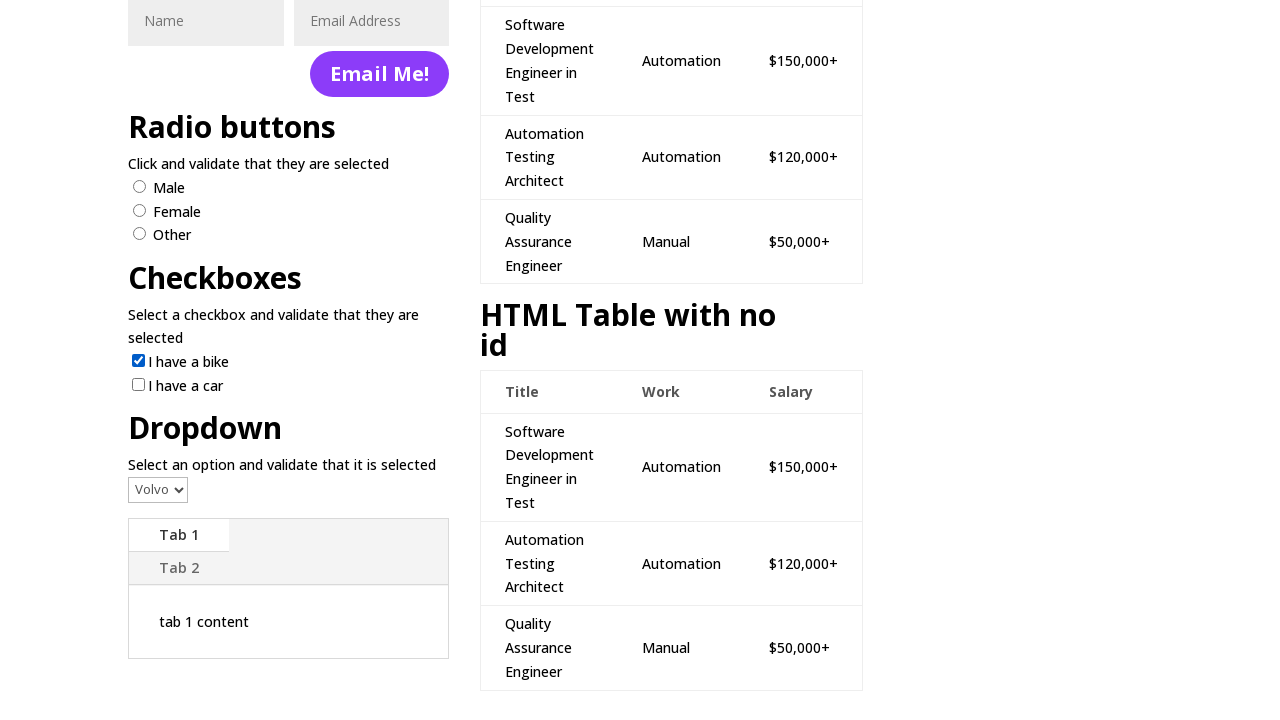

Checked 'Car' checkbox at (138, 384) on input[type='checkbox'][value='Car']
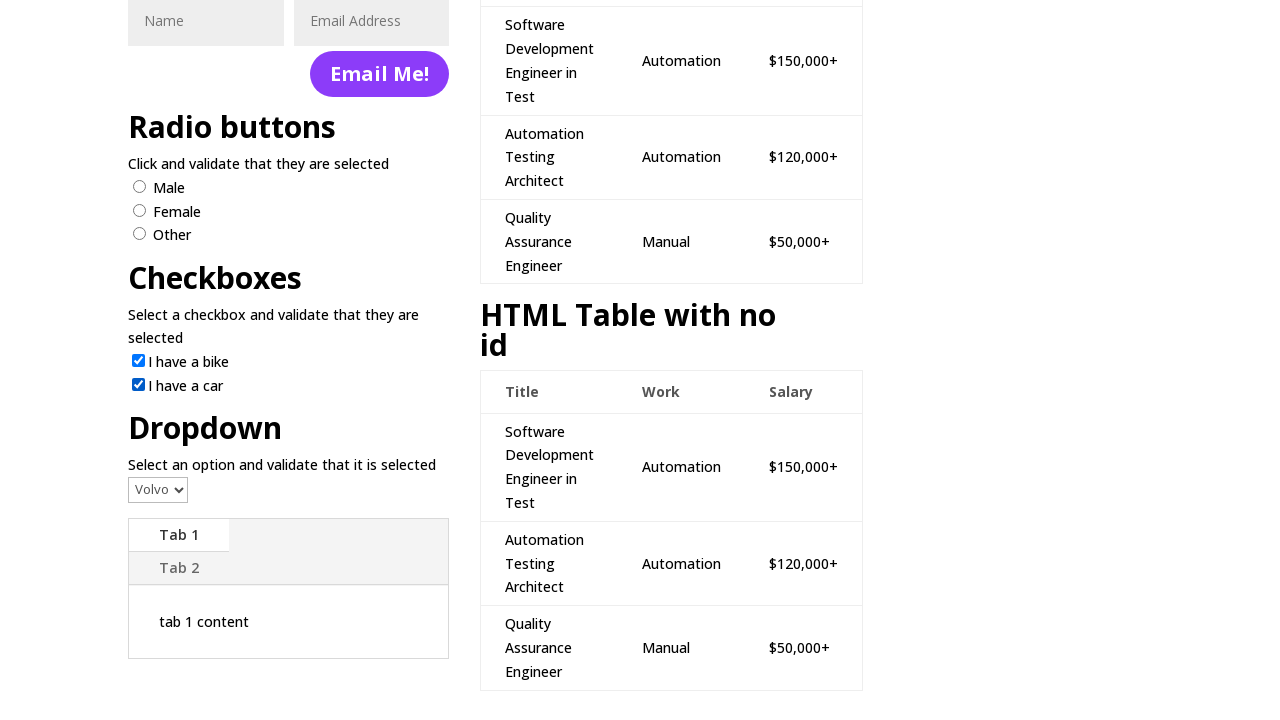

Unchecked 'Bike' checkbox at (138, 361) on input[type='checkbox'][value='Bike']
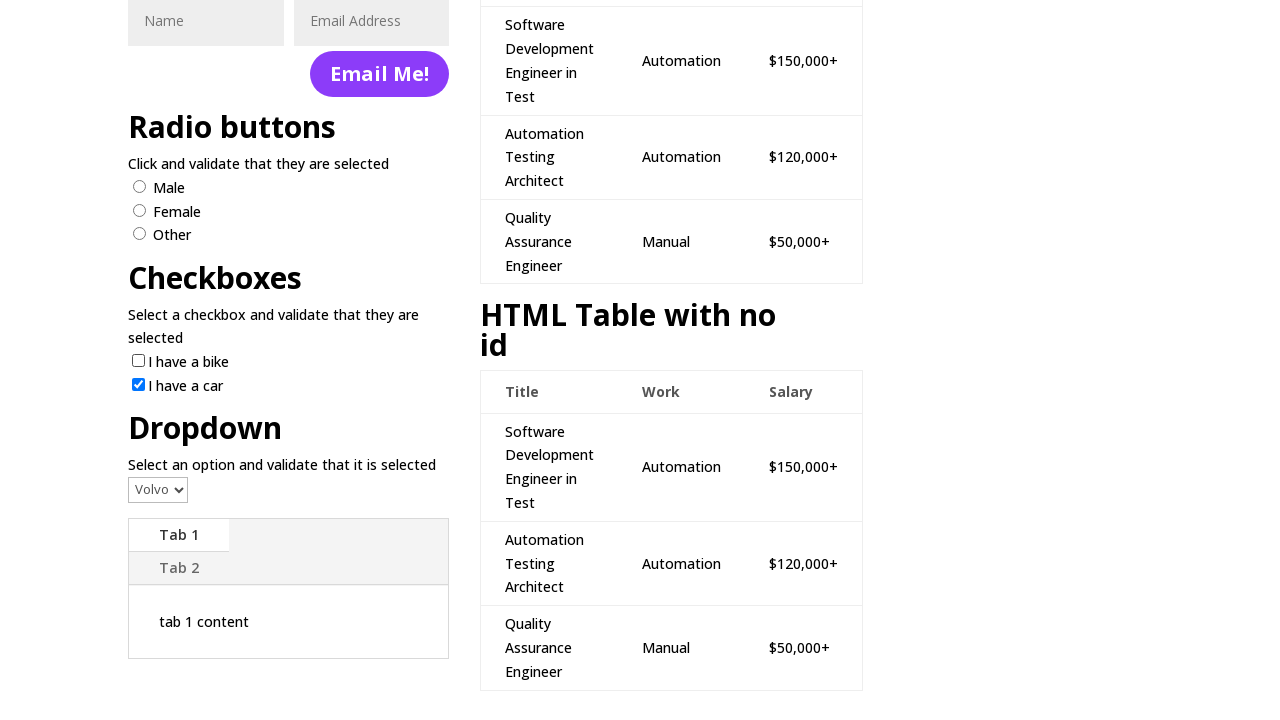

Unchecked 'Car' checkbox at (138, 384) on input[type='checkbox'][value='Car']
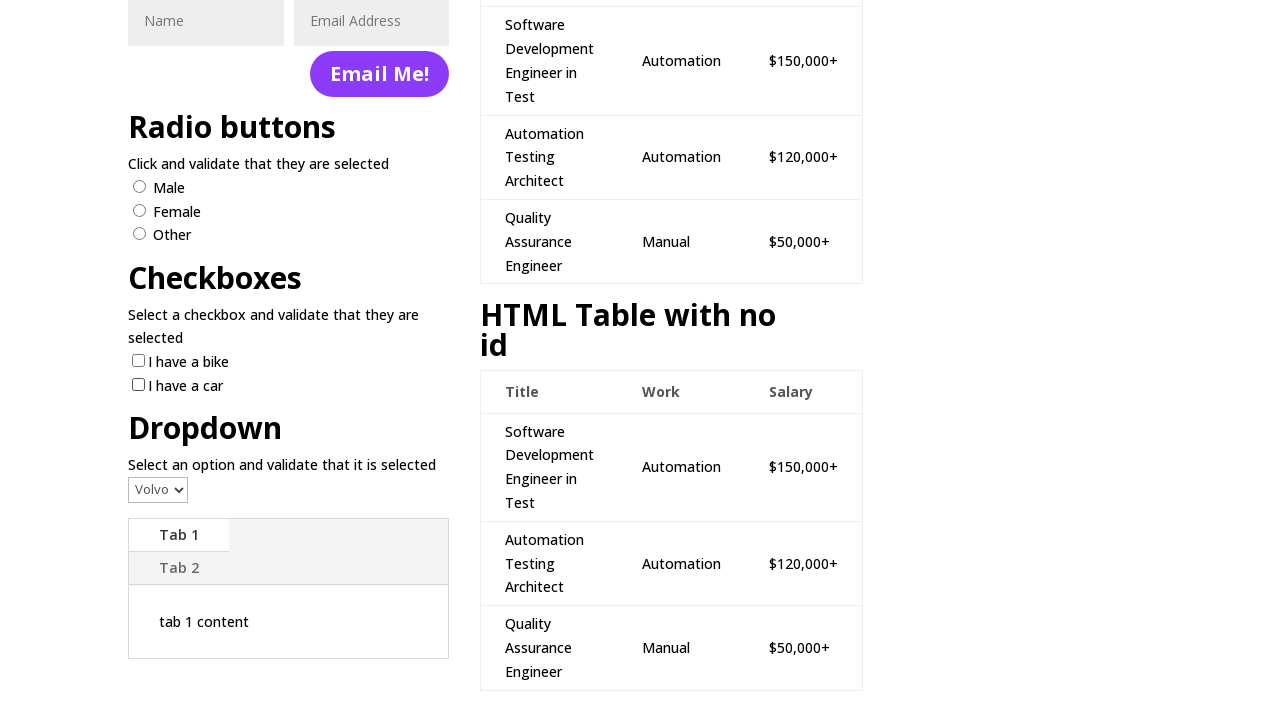

Verified 'Bike' checkbox is unchecked
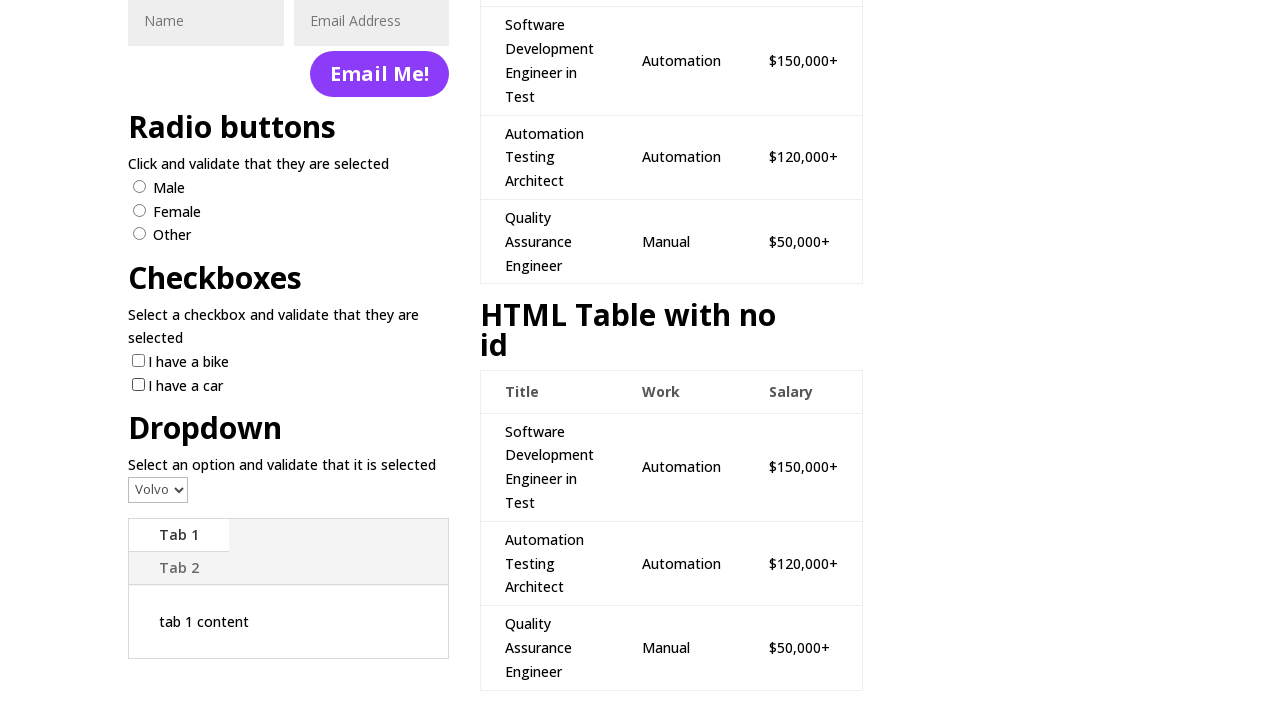

Verified 'Car' checkbox is unchecked
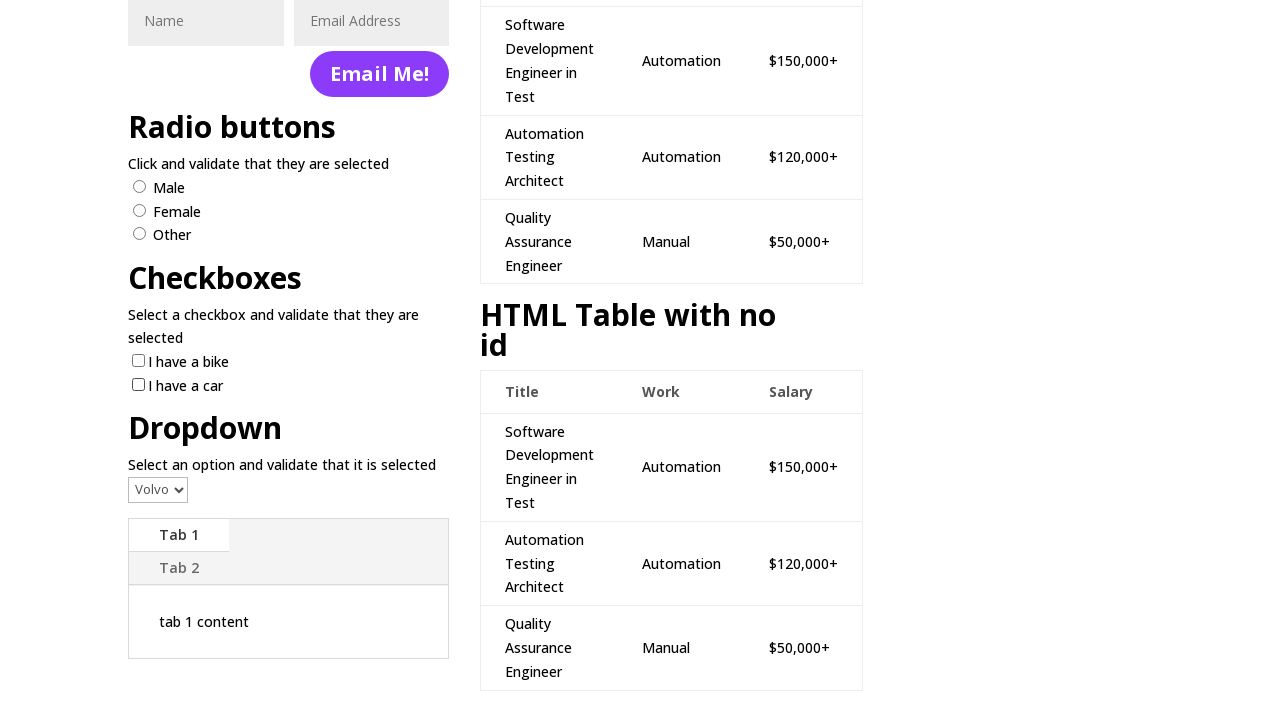

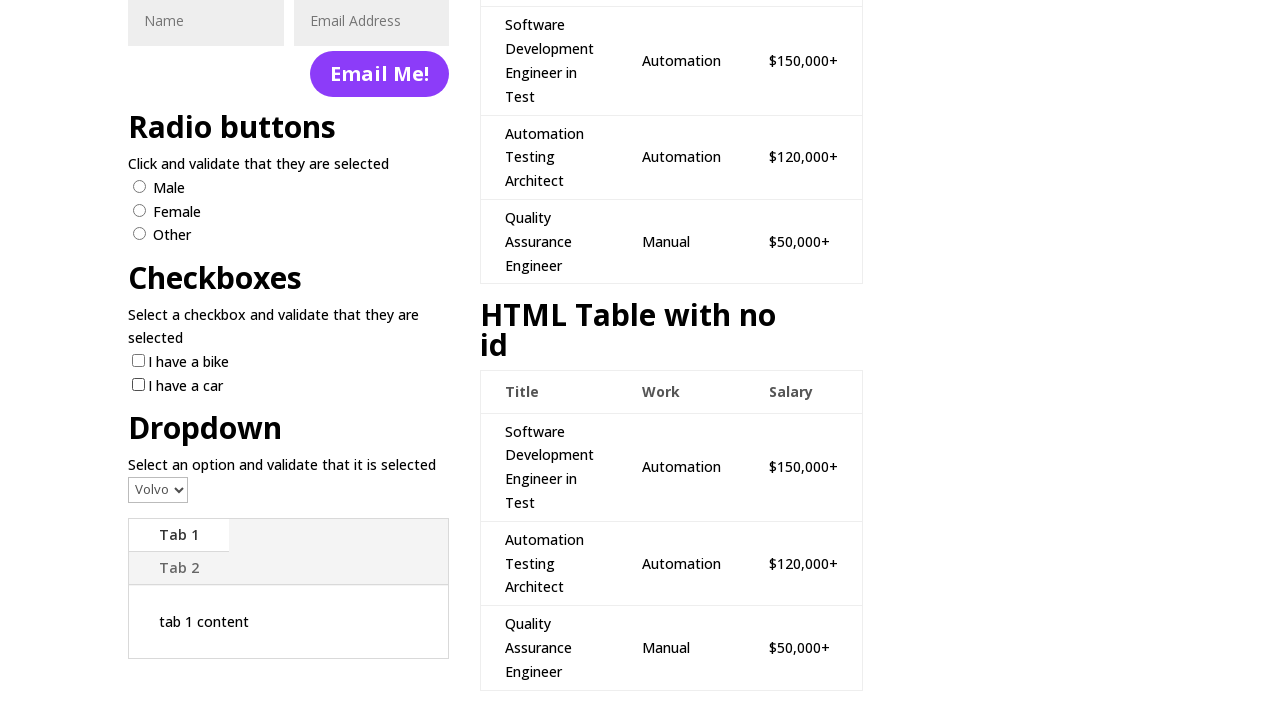